Navigates to Rahul Shetty Academy website and verifies the page loads by checking the title and URL are accessible

Starting URL: https://rahulshettyacademy.com

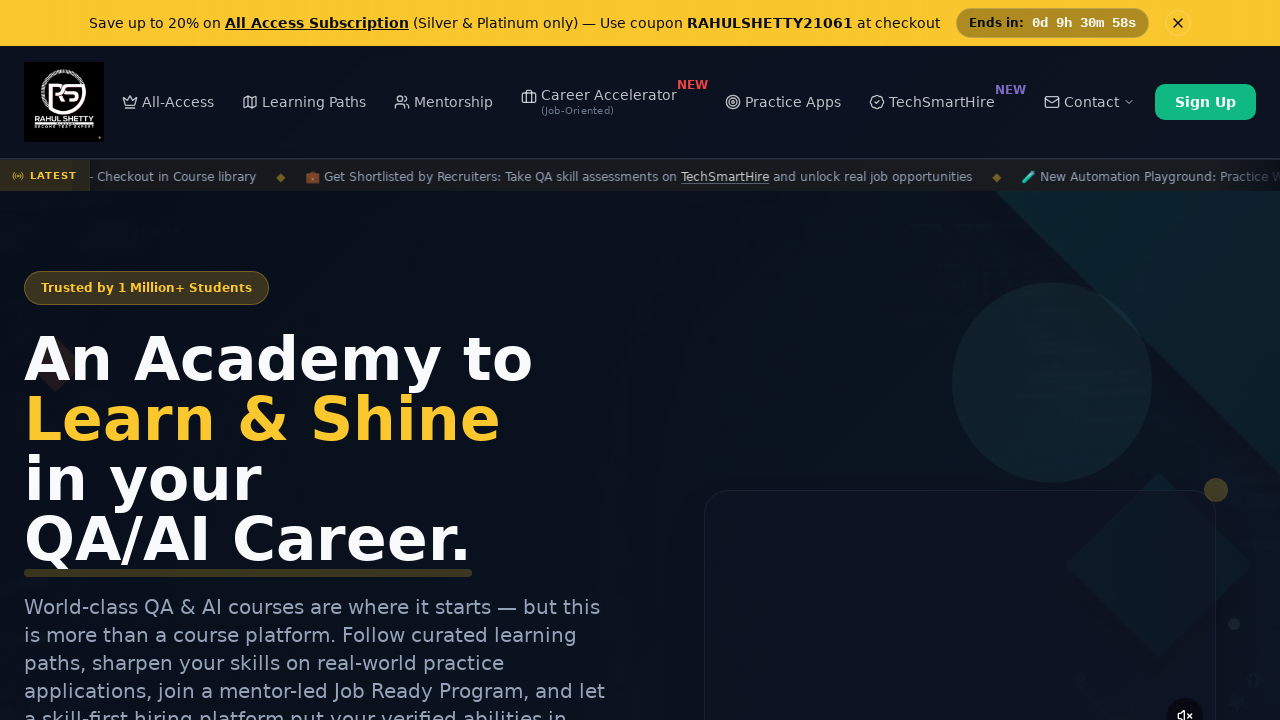

Navigated to Rahul Shetty Academy website
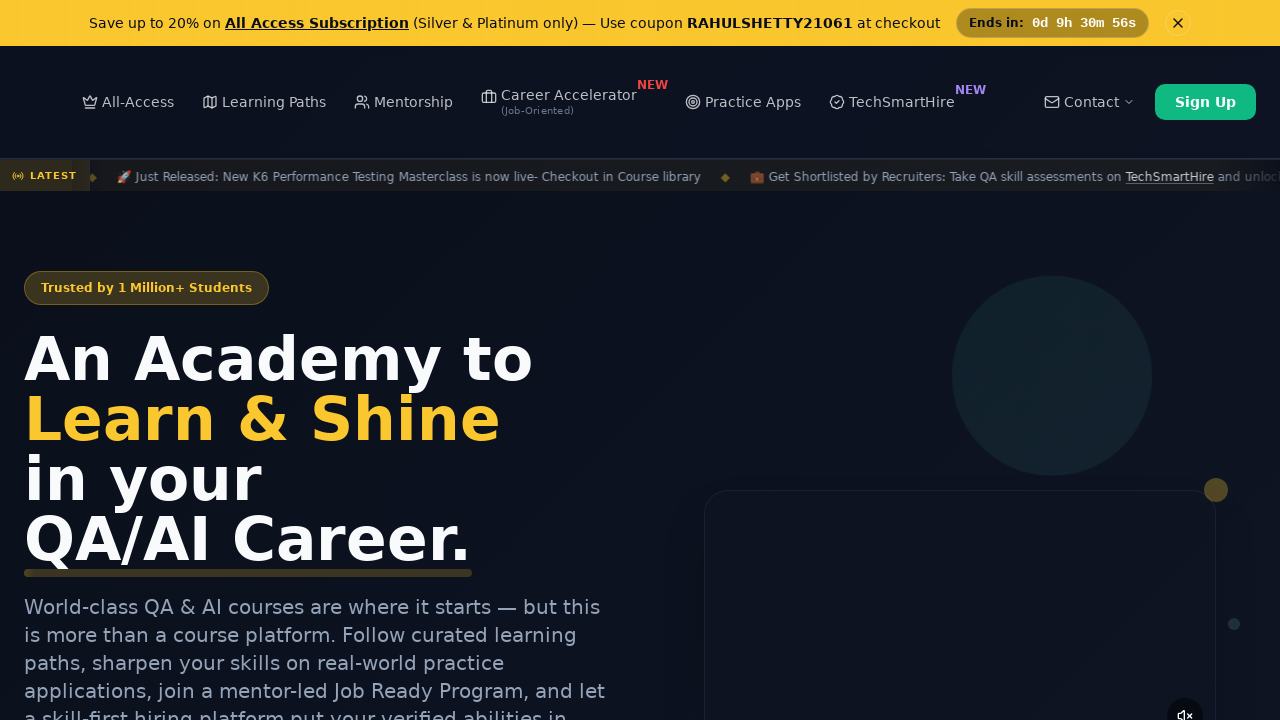

Page DOM content loaded successfully
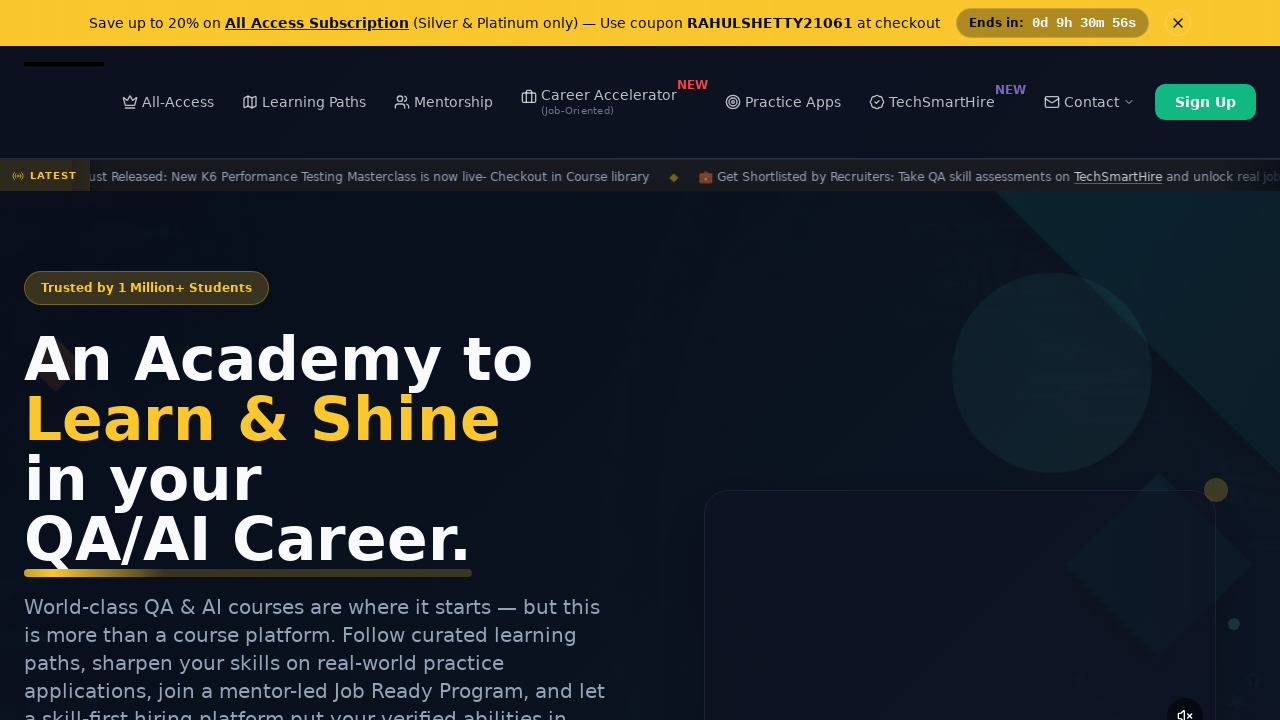

Retrieved page title: Rahul Shetty Academy | QA Automation, Playwright, AI Testing & Online Training
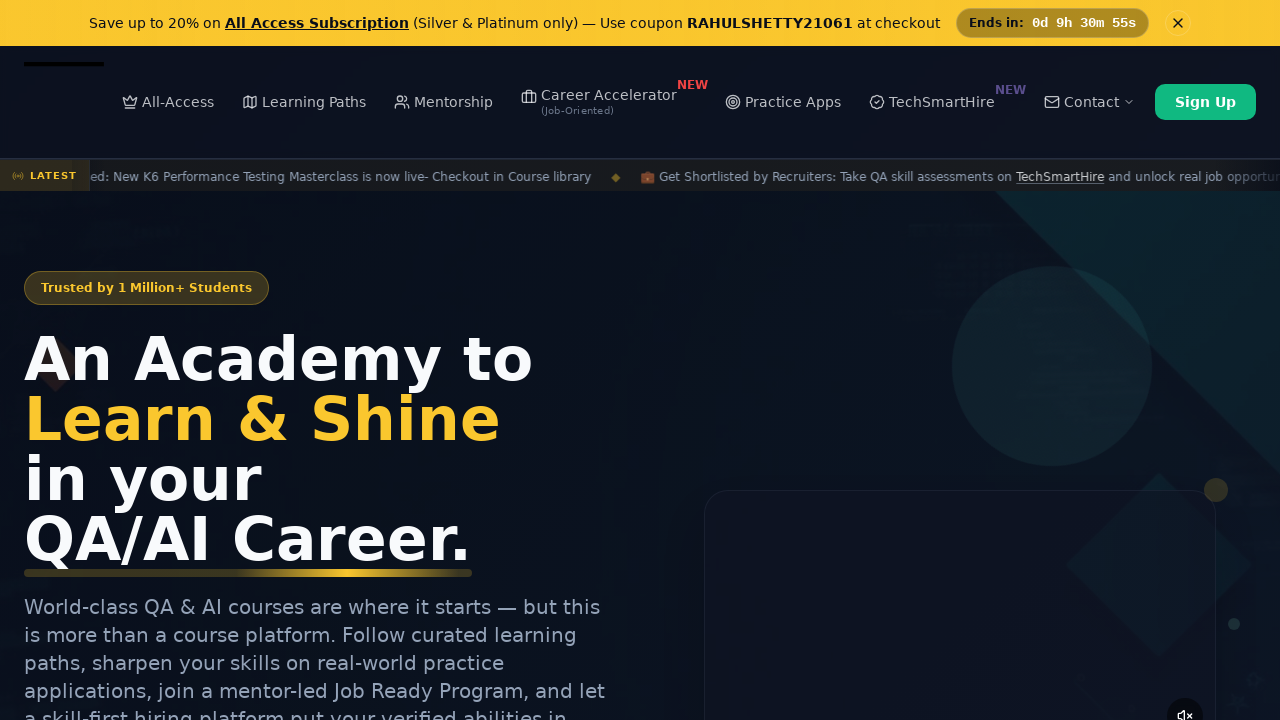

Retrieved current URL: https://rahulshettyacademy.com/
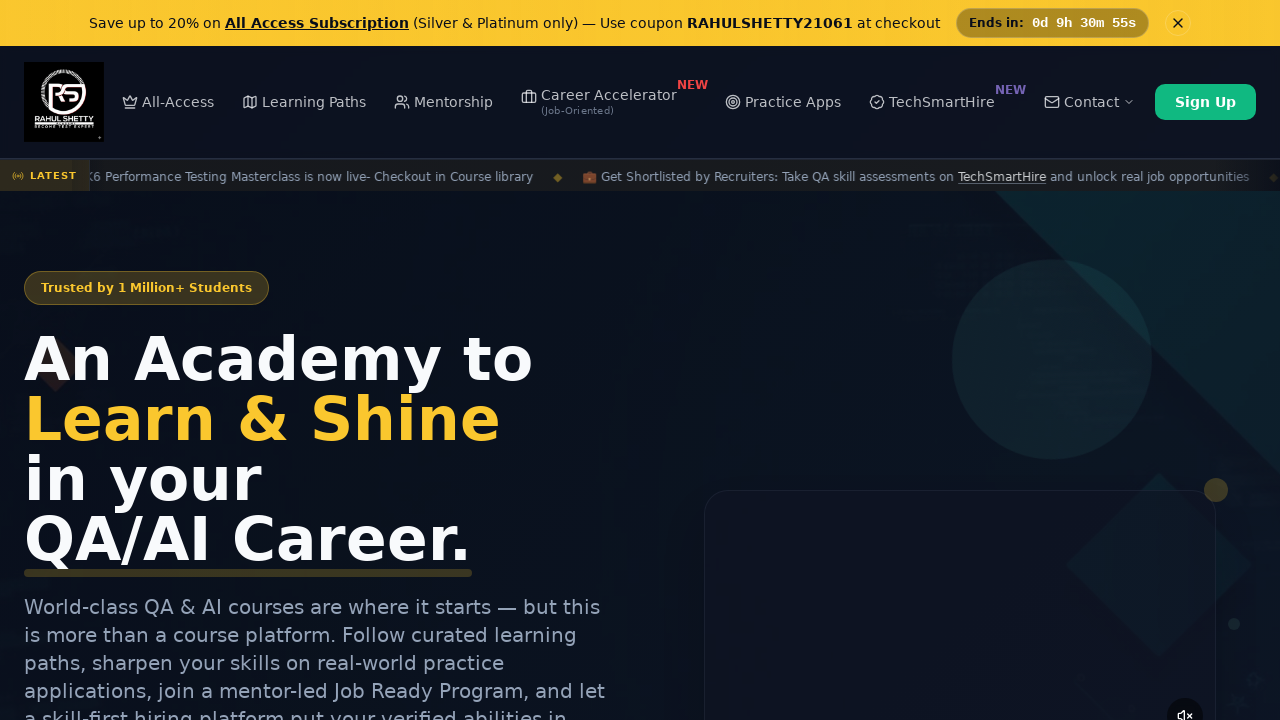

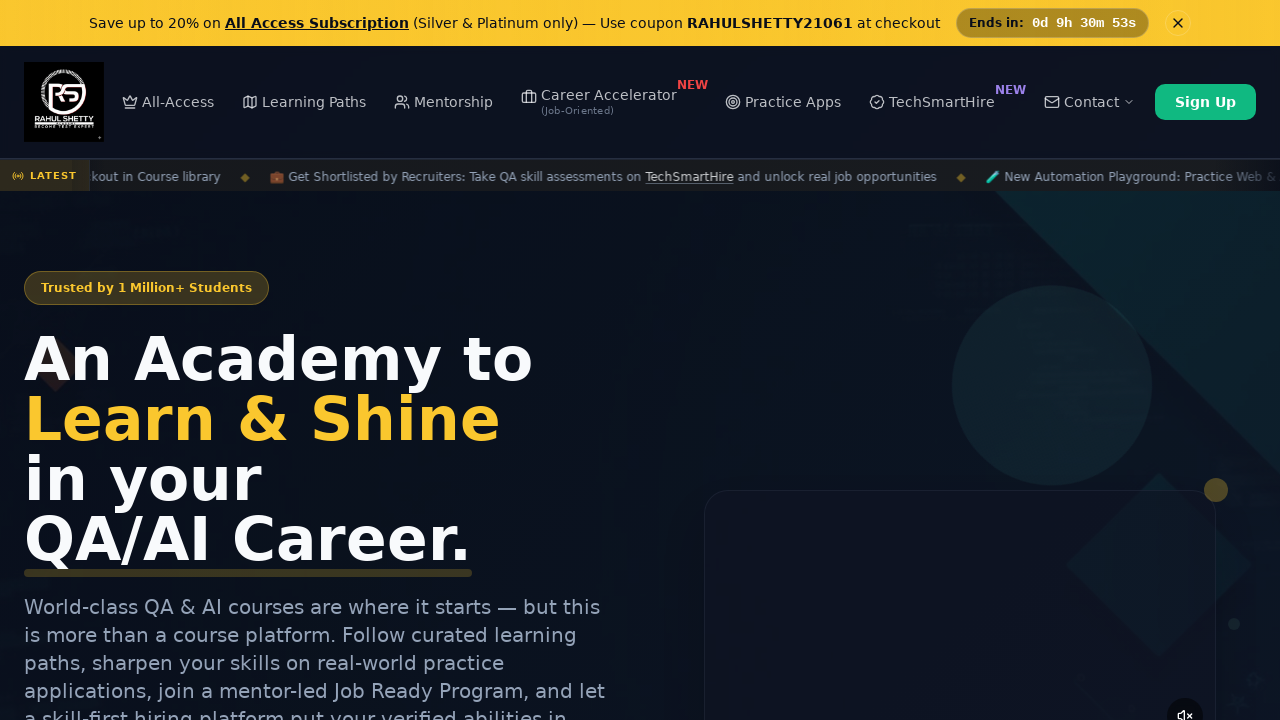